Tests clicking the NNsight button opens the GitHub page in a new tab

Starting URL: https://neuronpedia.org/gemma-scope#learn

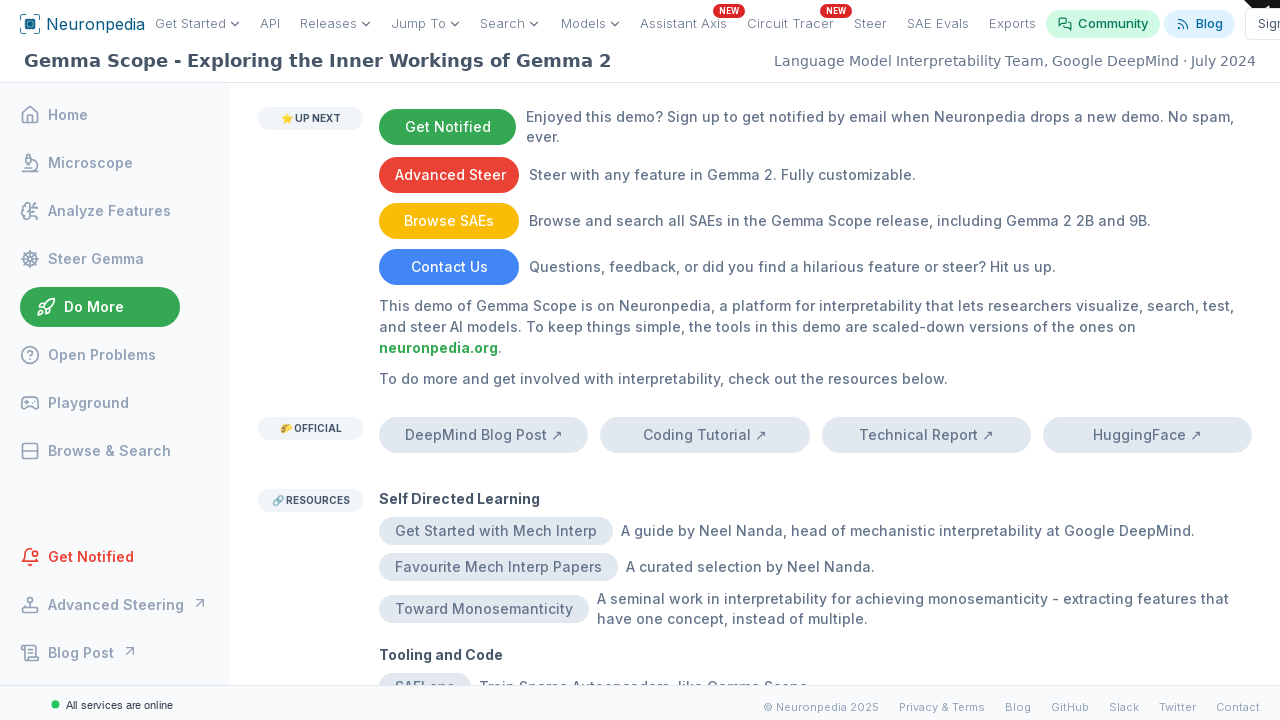

Clicked NNsight button and popup window opened at (424, 384) on internal:text="NNsight"i
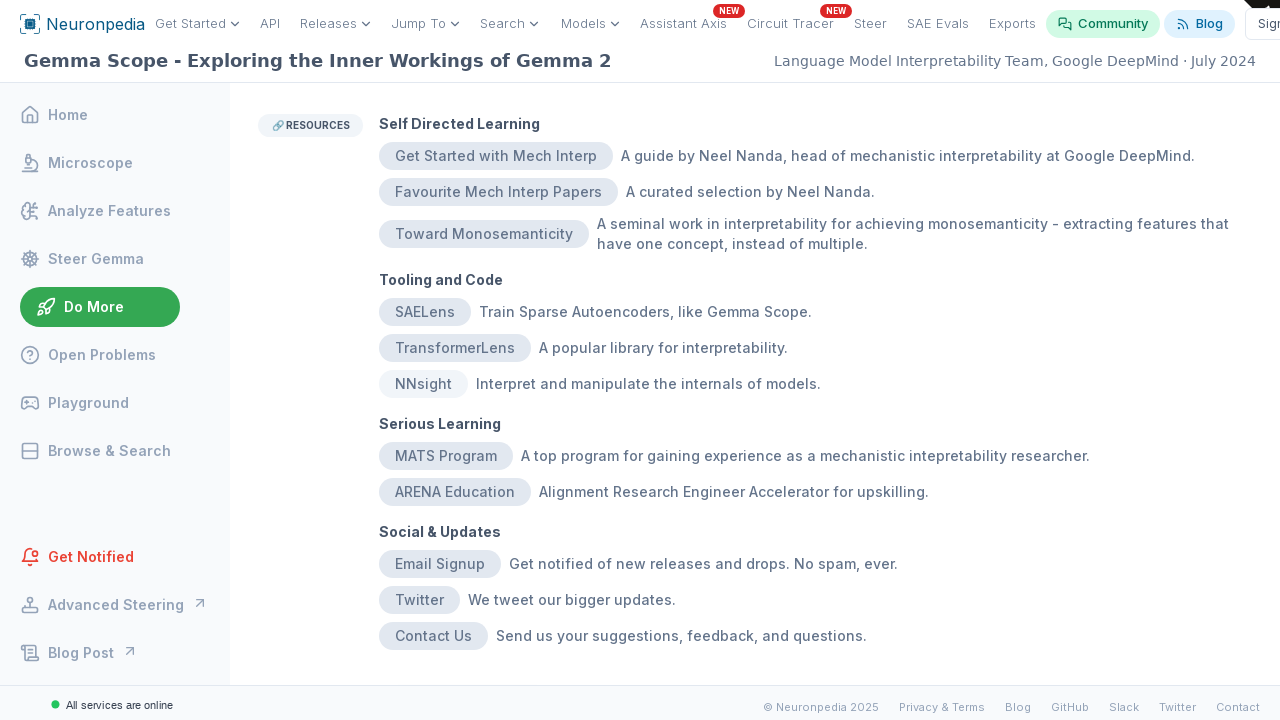

New page loaded completely
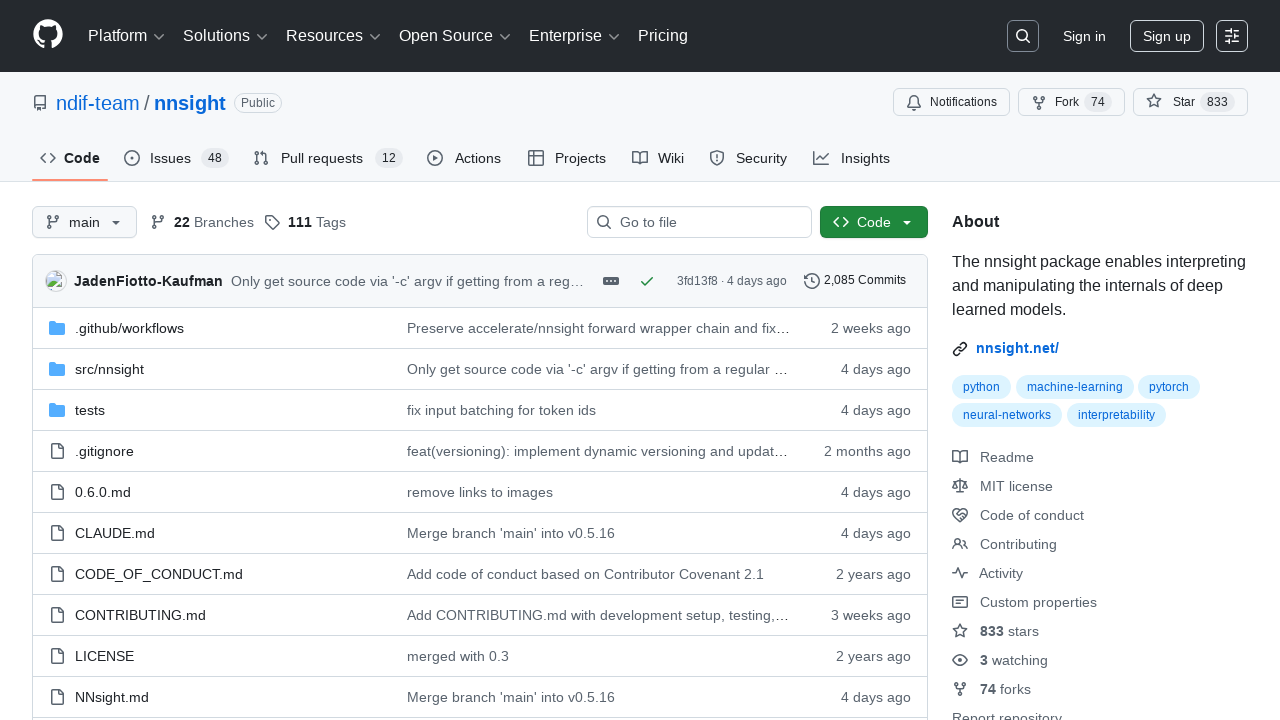

Verified new page URL contains GitHub NNsight repository
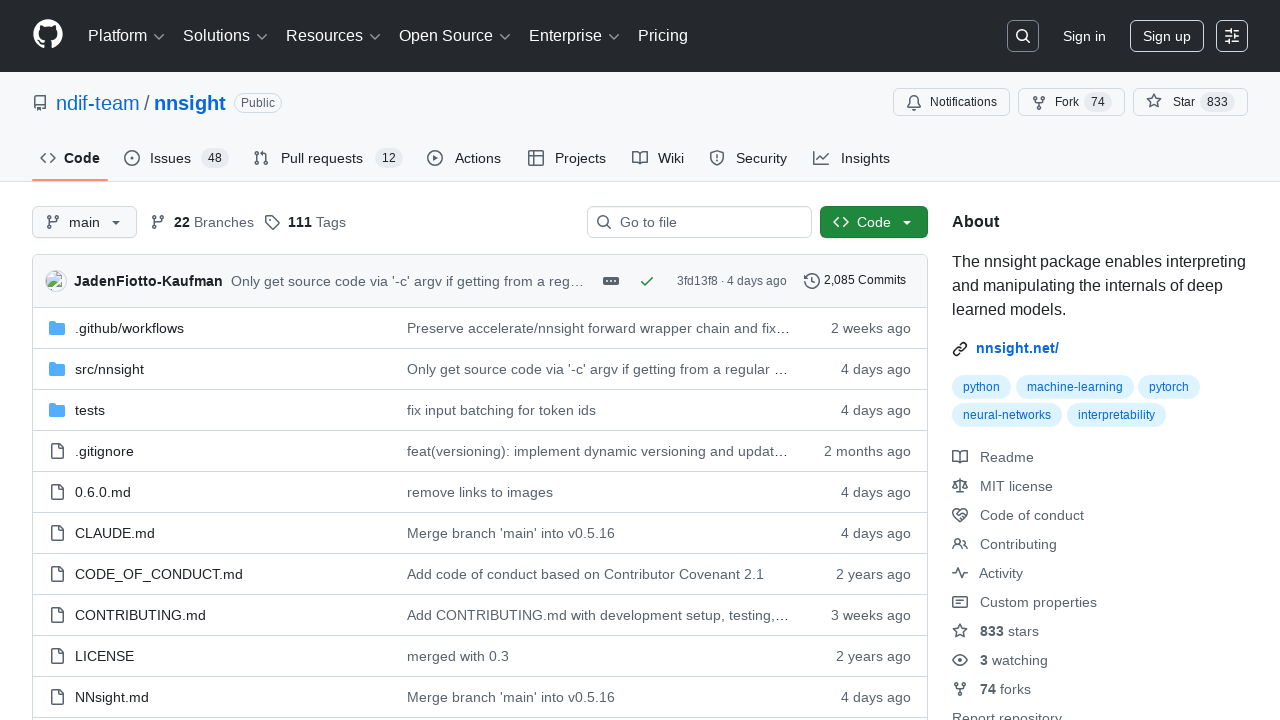

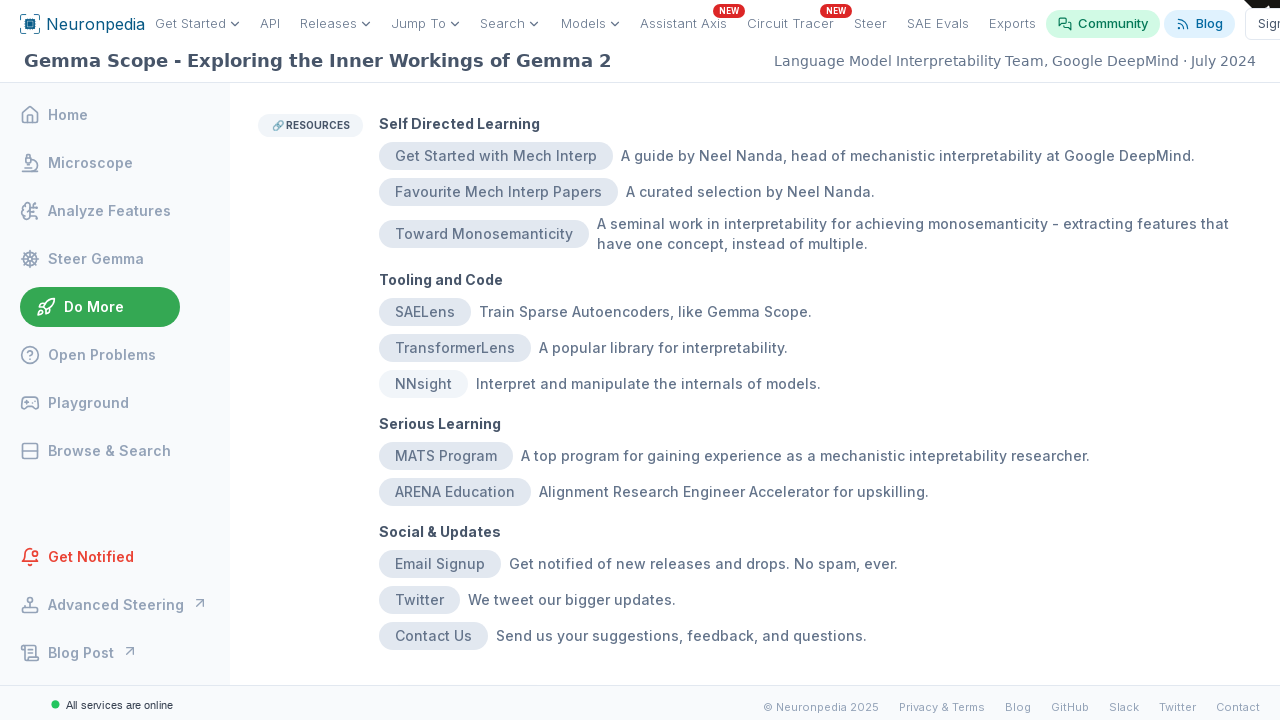